Tests browser window handling by verifying the initial page text and title, clicking a link that opens a new window, verifying the new window title, then switching back to the main window and verifying its title.

Starting URL: https://the-internet.herokuapp.com/windows

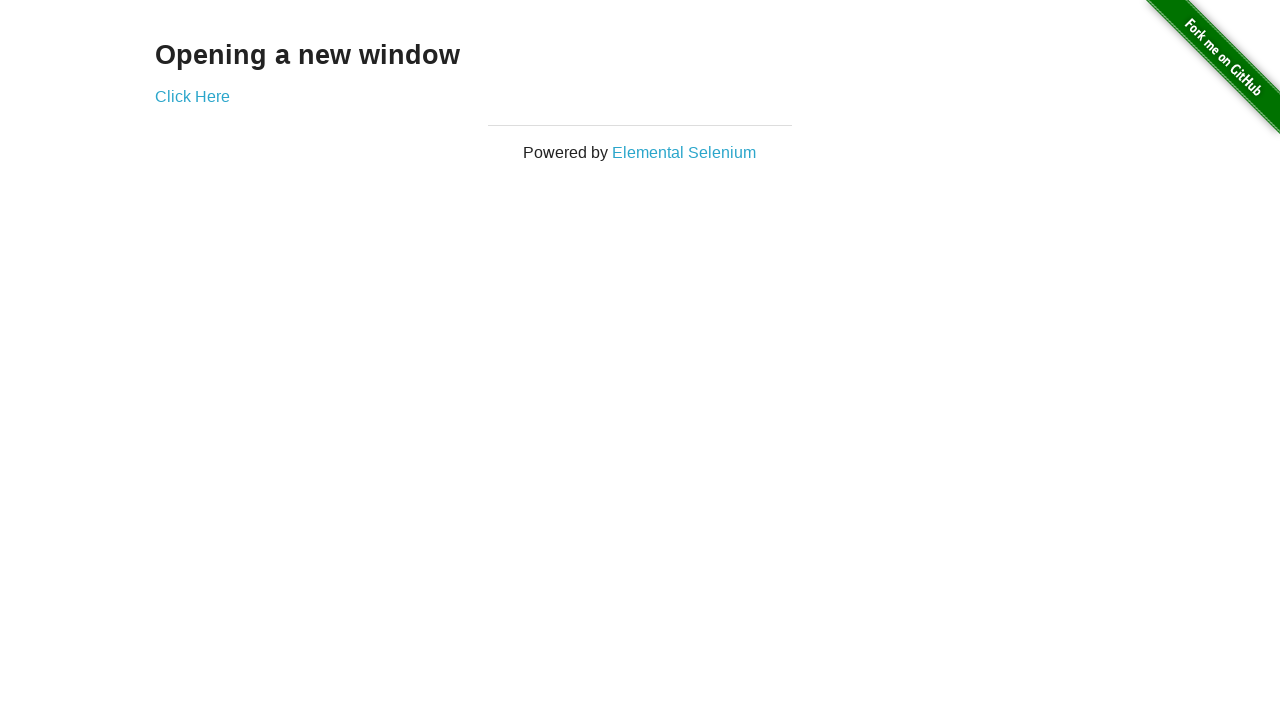

Located h3 element containing page heading
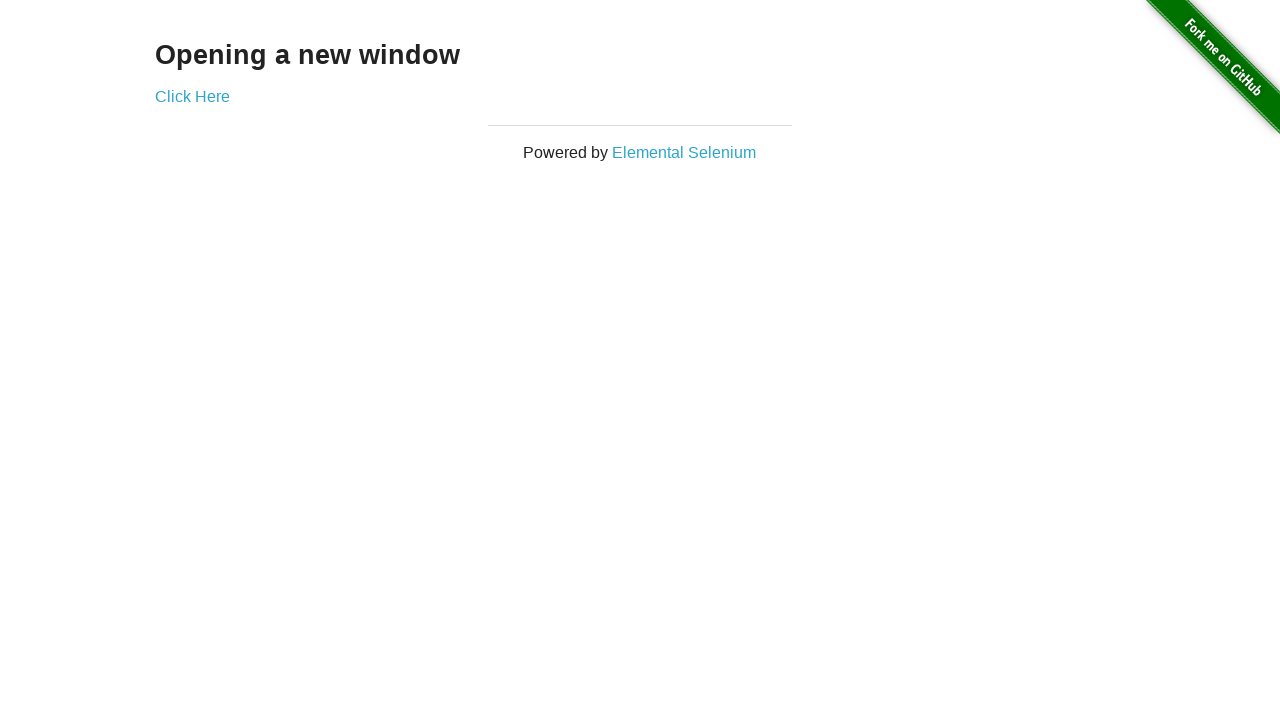

Verified text content is 'Opening a new window'
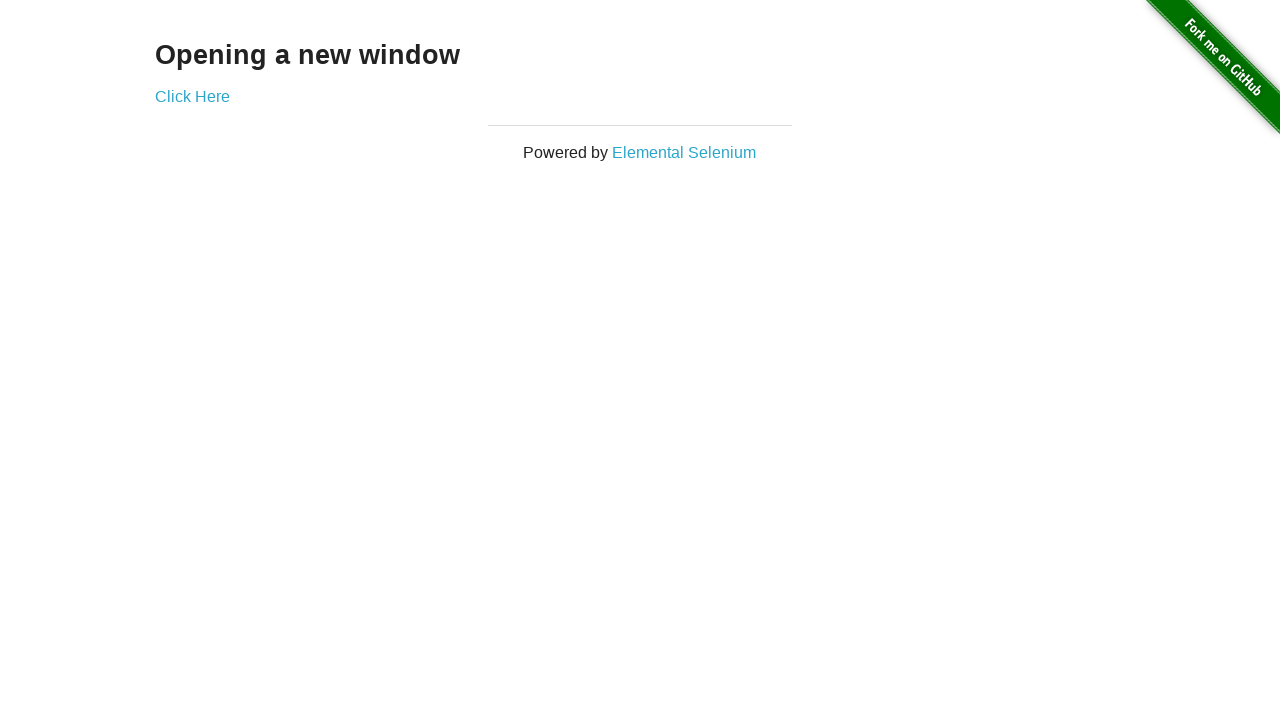

Verified initial page title is 'The Internet'
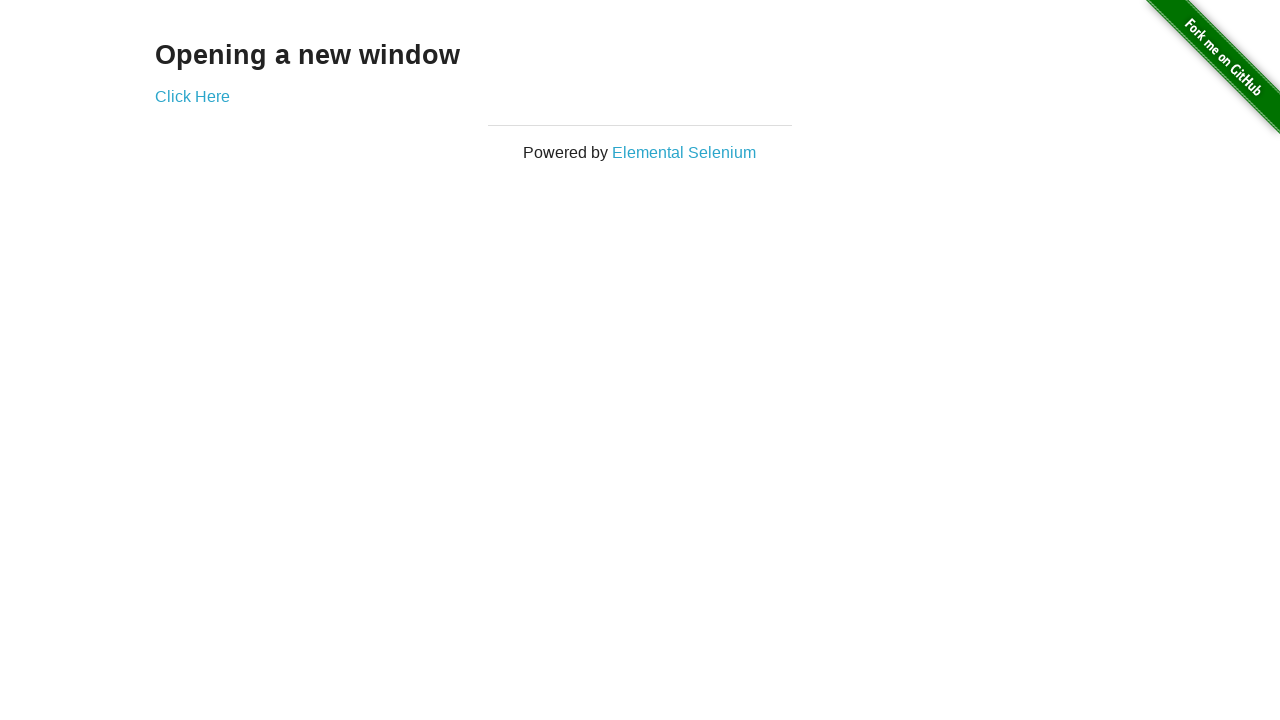

Clicked 'Click Here' link to open new window at (192, 96) on text=Click Here
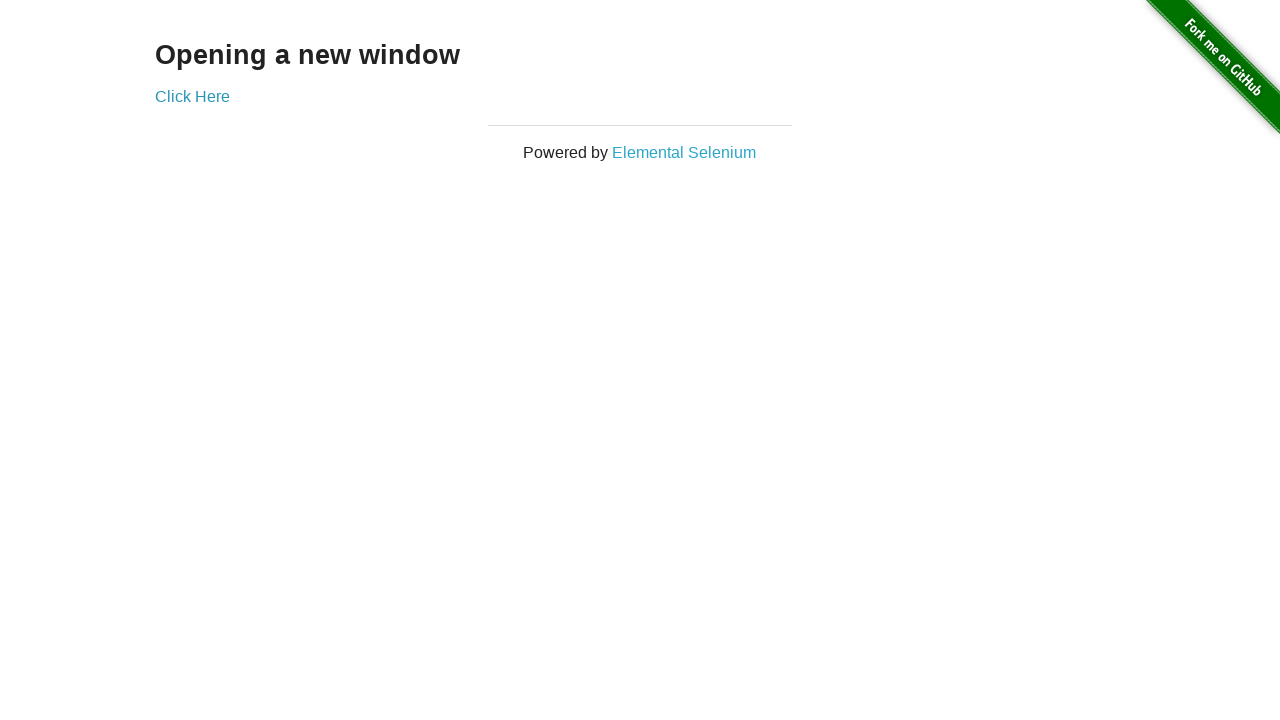

Obtained new window/page object
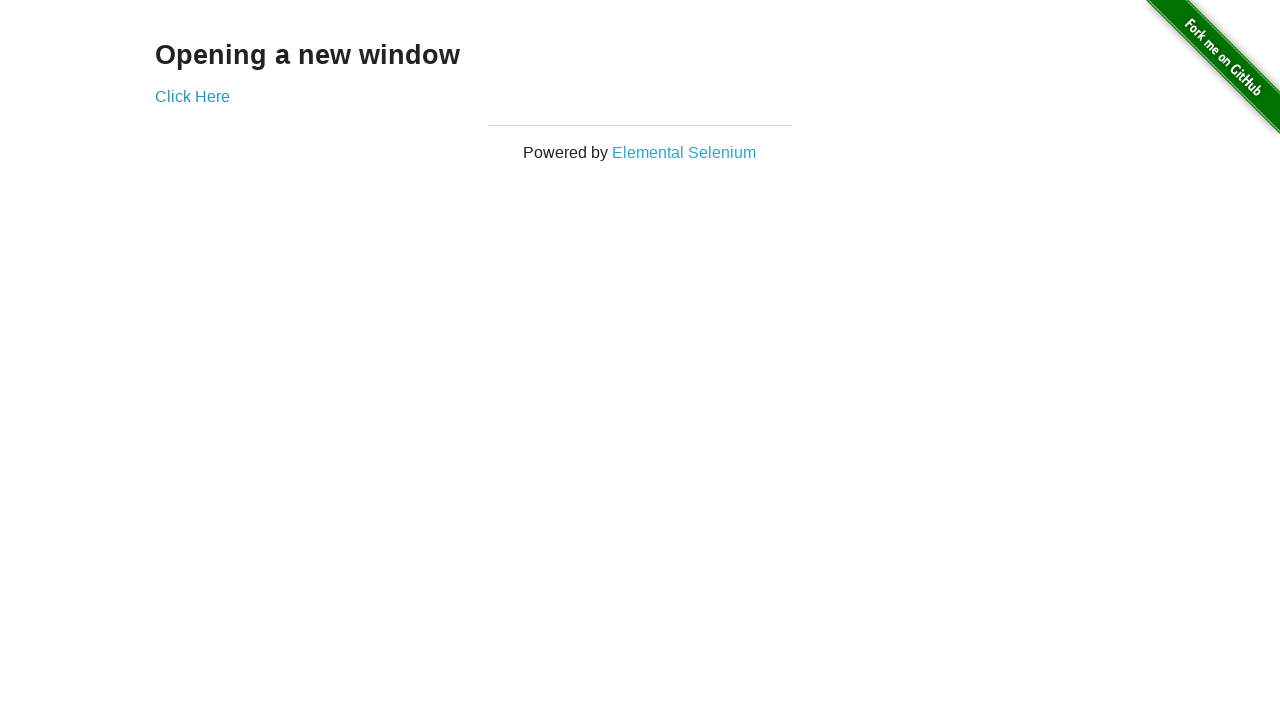

Waited for new window to fully load
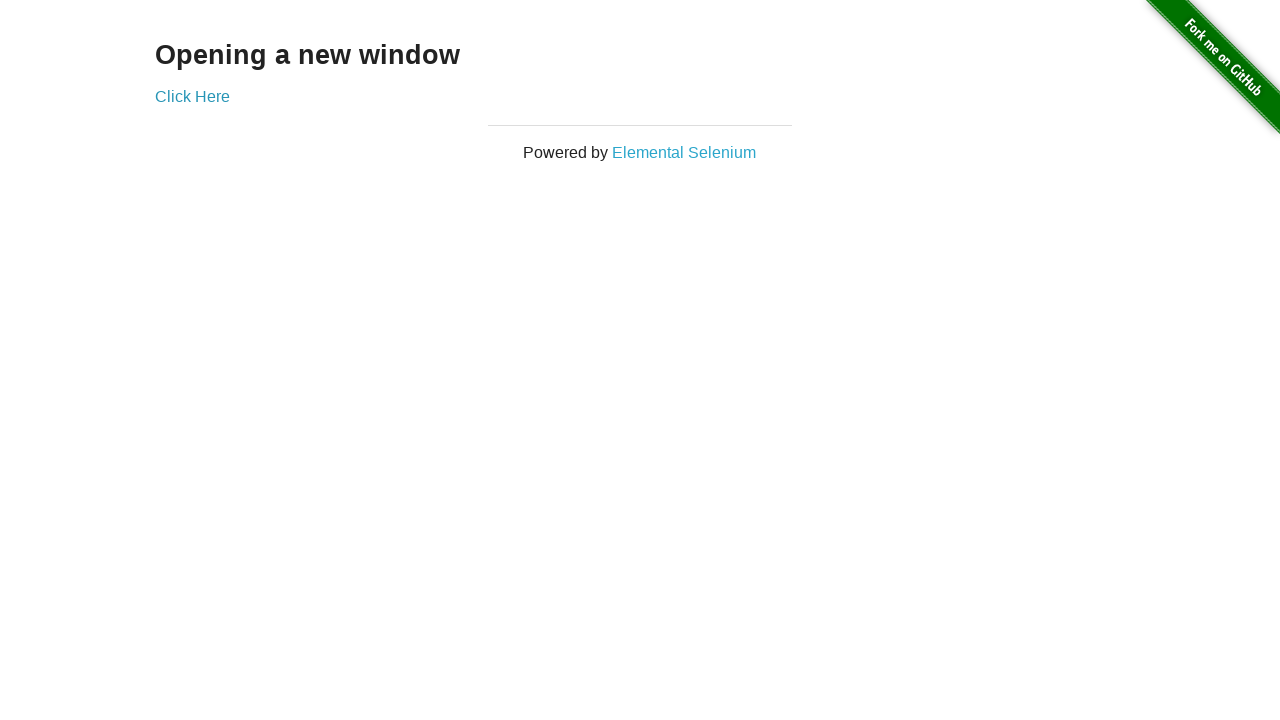

Verified new window title is 'New Window'
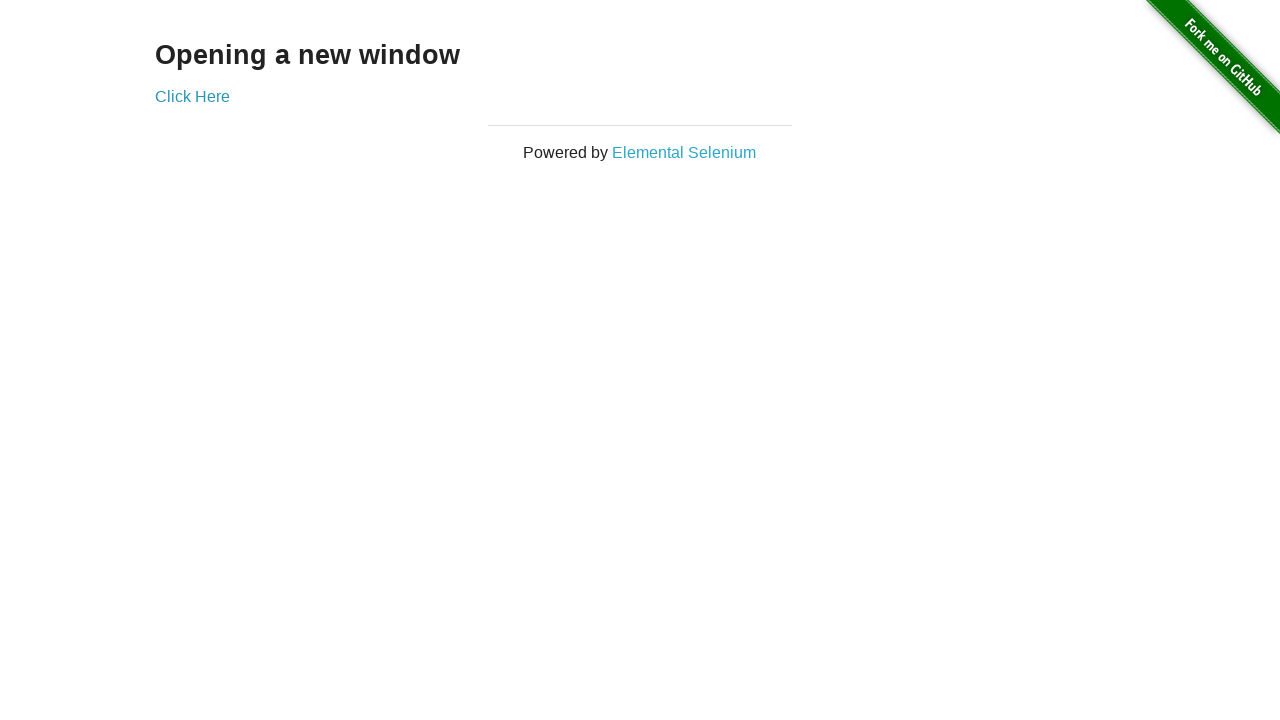

Switched focus back to main window
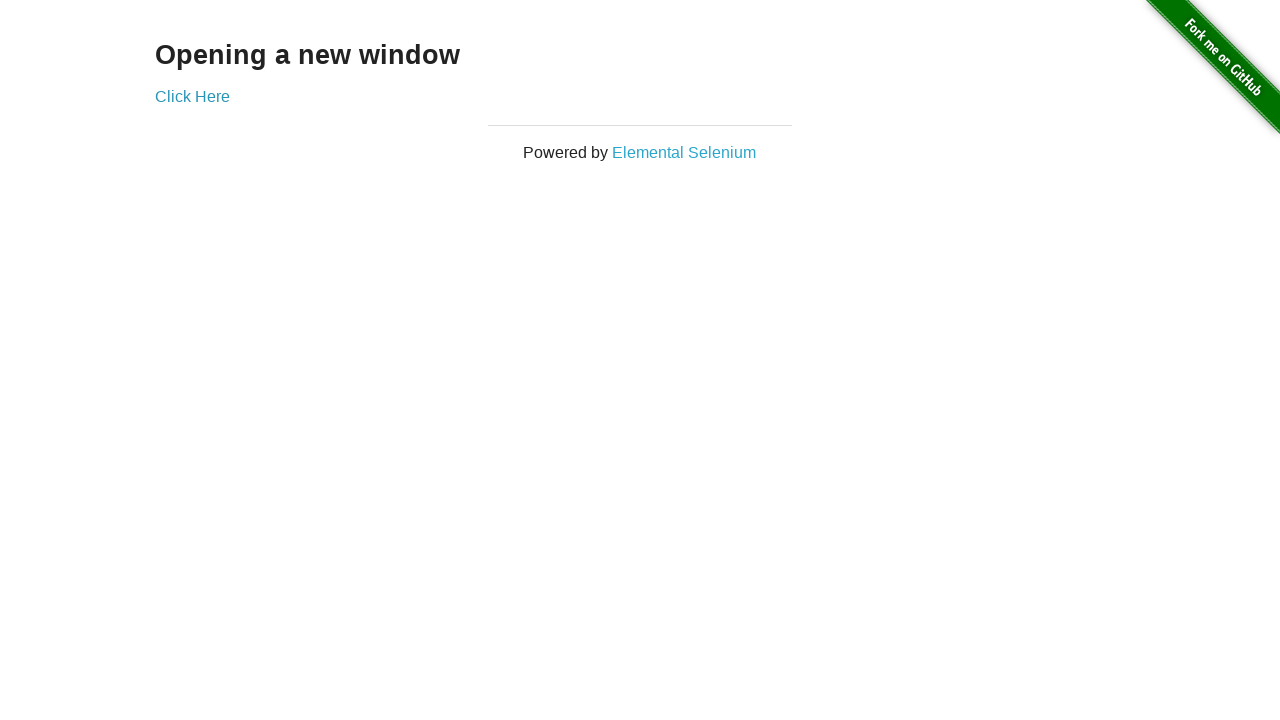

Verified main window title is still 'The Internet'
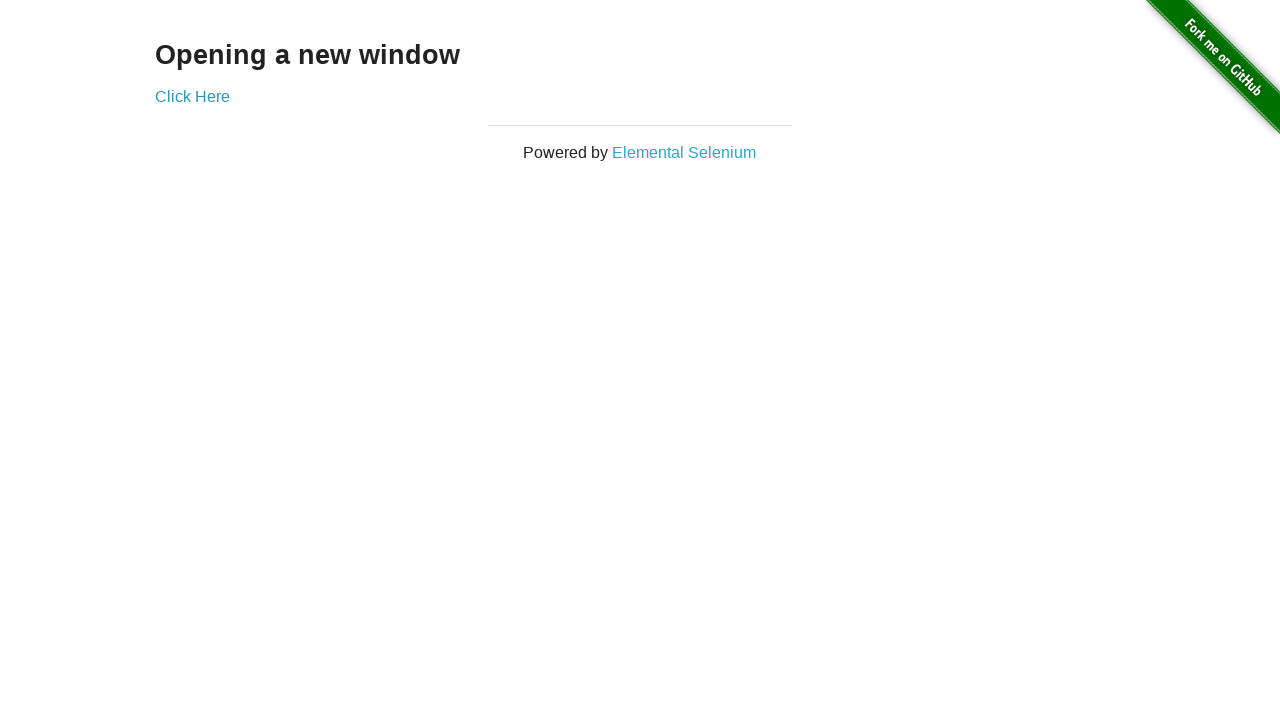

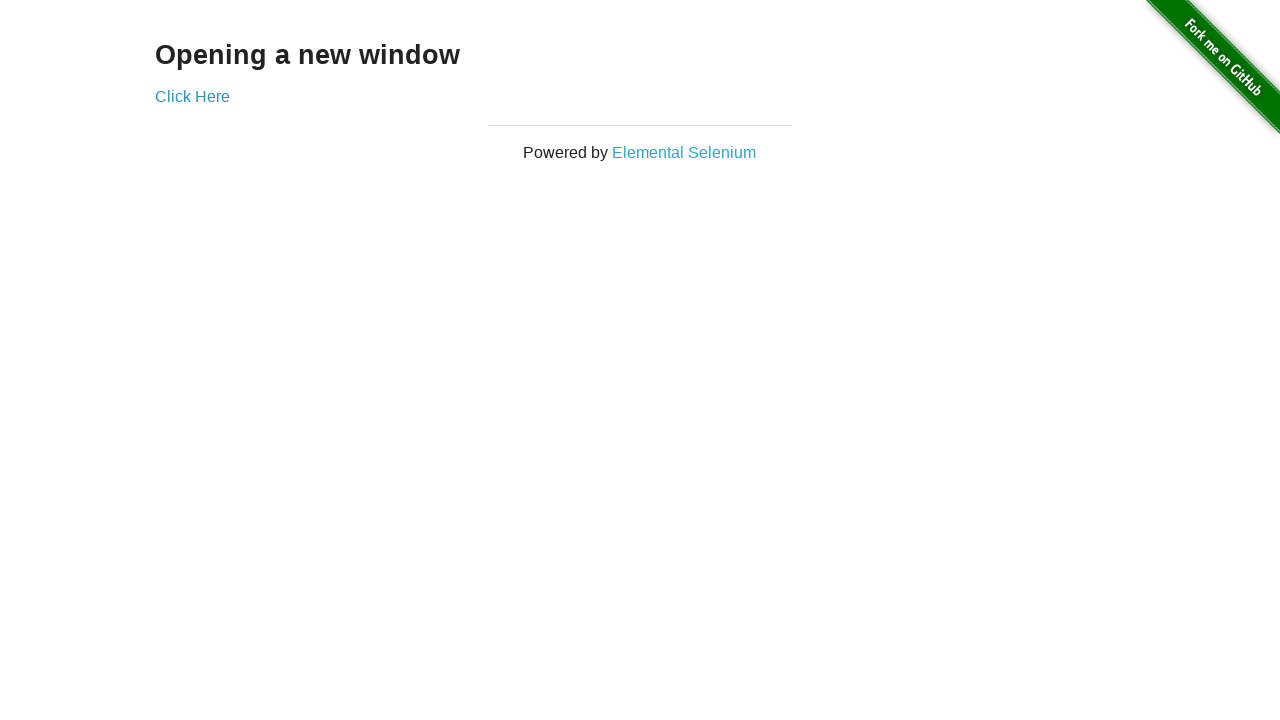